Tests saving an appointment with a non-existent patient by first checking the admin page patient list, then navigating to the patient page to fill out appointment details including name, postal code, date, time, and specialty.

Starting URL: https://sitetc1kaykywaleskabreno.vercel.app/admin

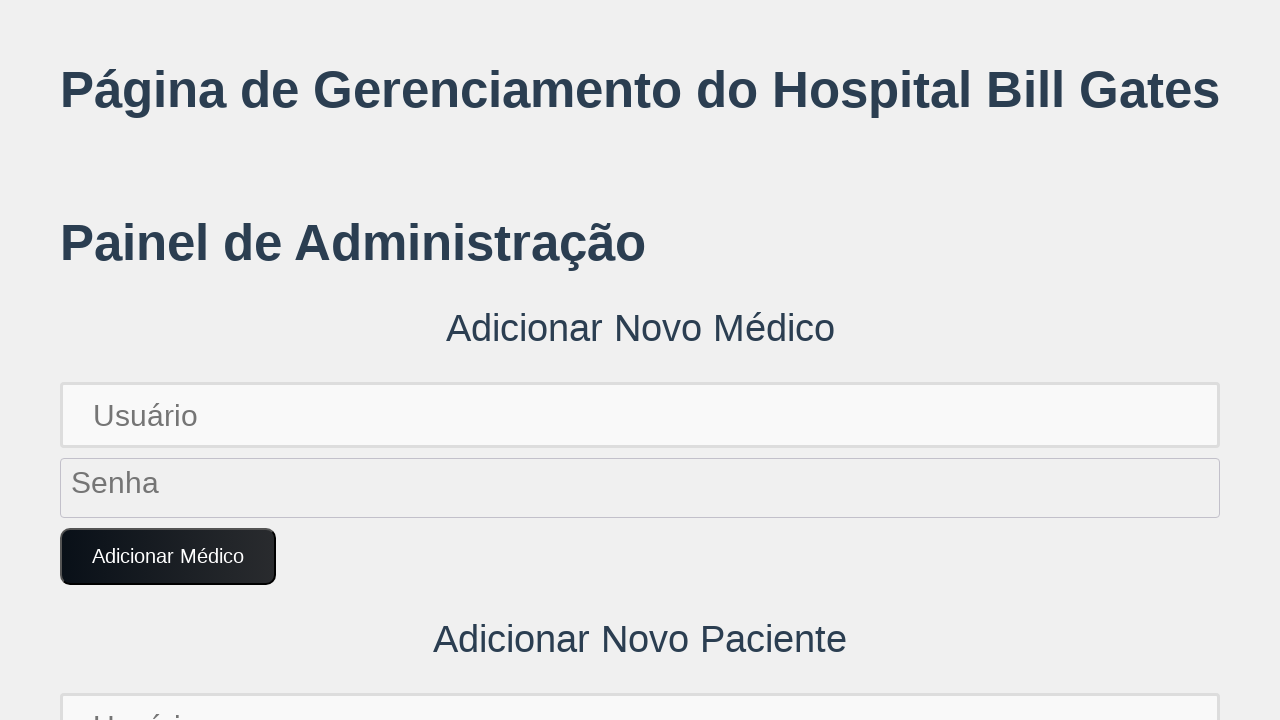

Patient list section loaded on admin page
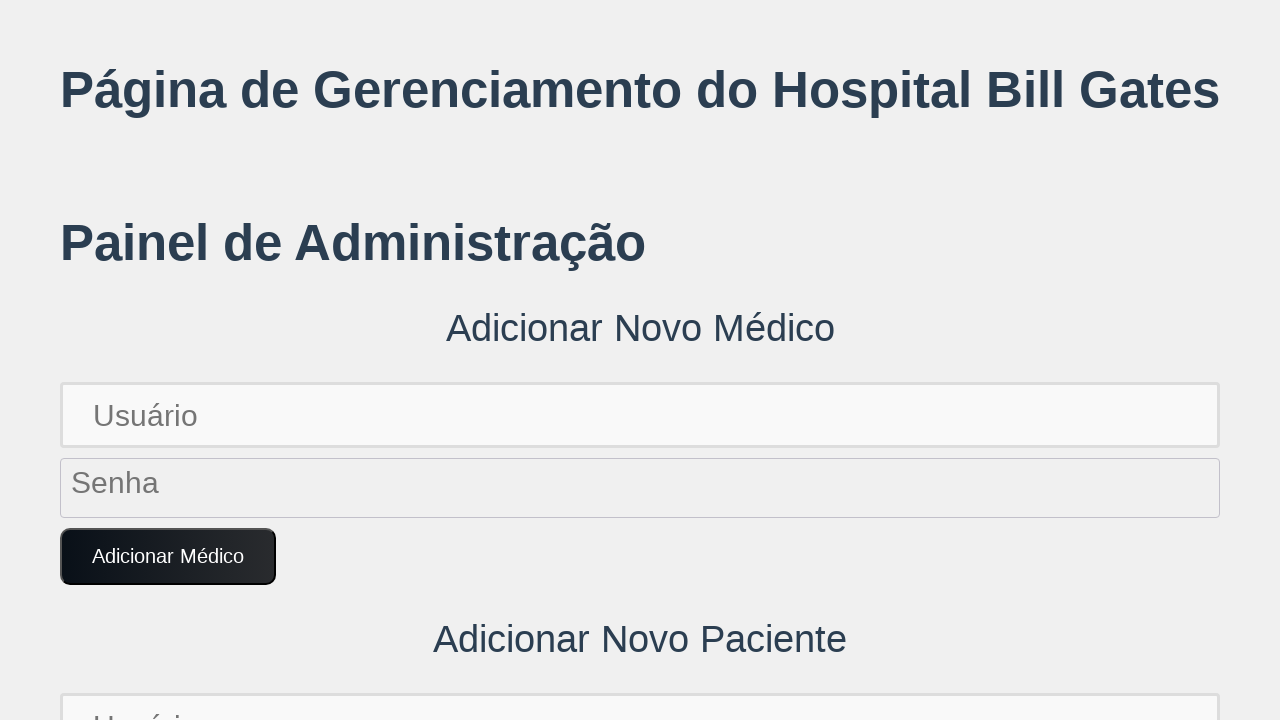

Navigated to patient page
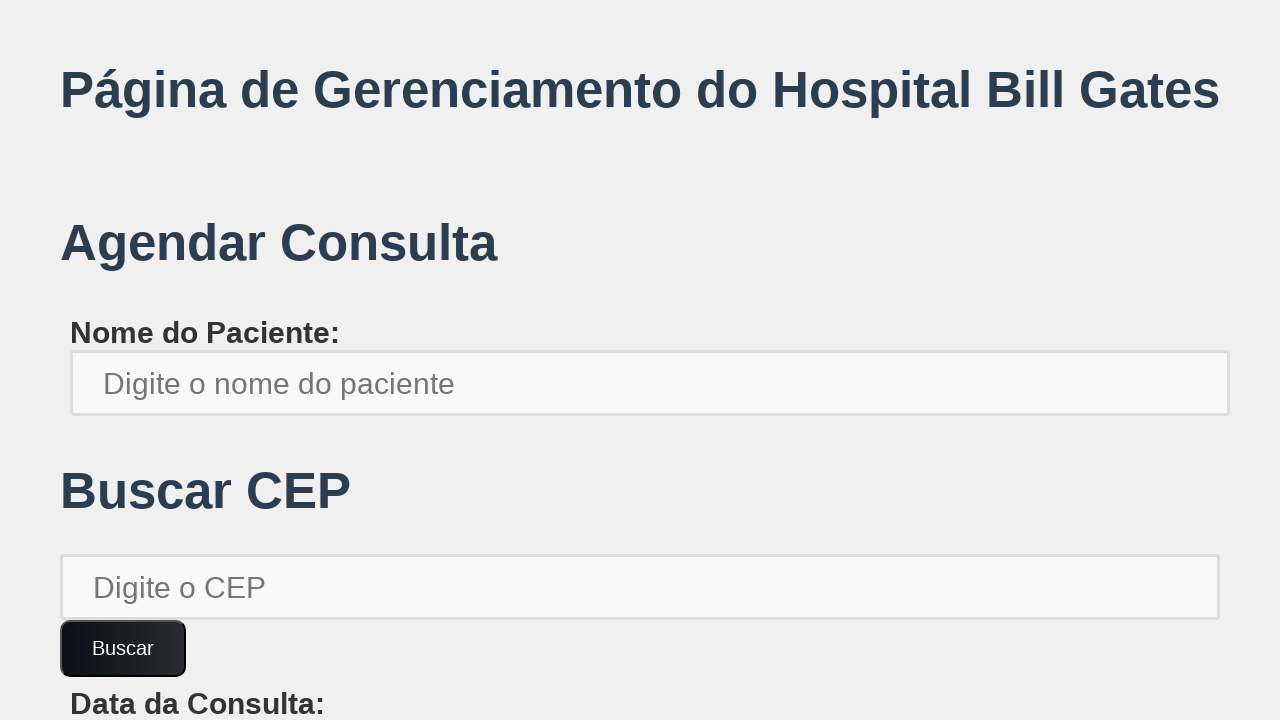

Filled patient name field with 'Paciente Inexistente' on xpath=//*[@id='root']/div/div[1]/label/input
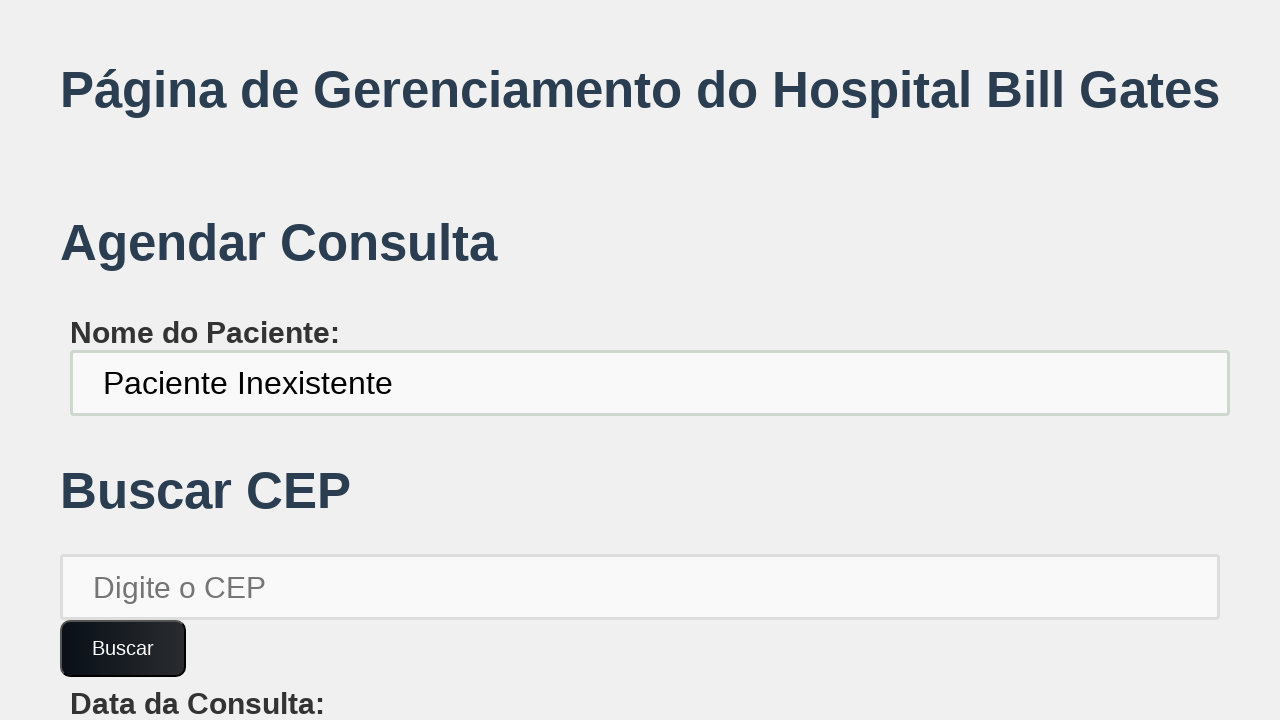

Filled patient postal code field with '13690000' on xpath=//*[@id='root']/div/div[2]/input
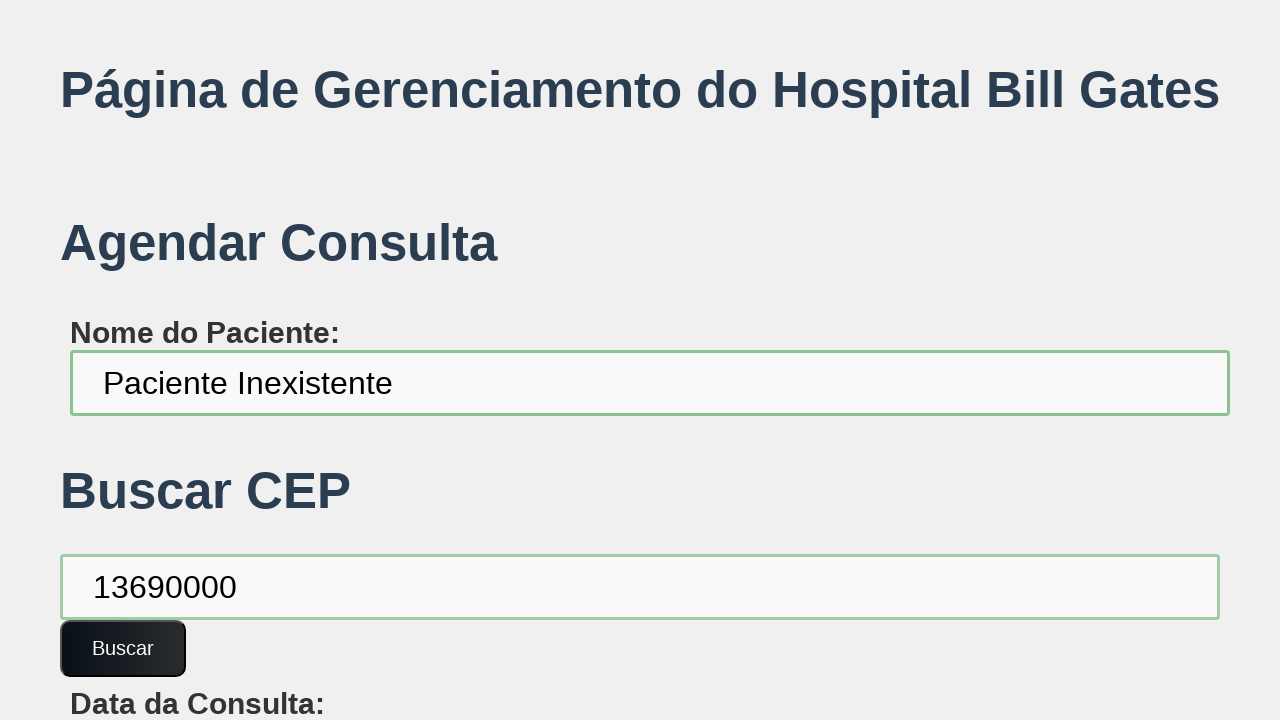

Clicked confirm button for postal code at (123, 648) on xpath=//*[@id='root']/div/div[2]/button
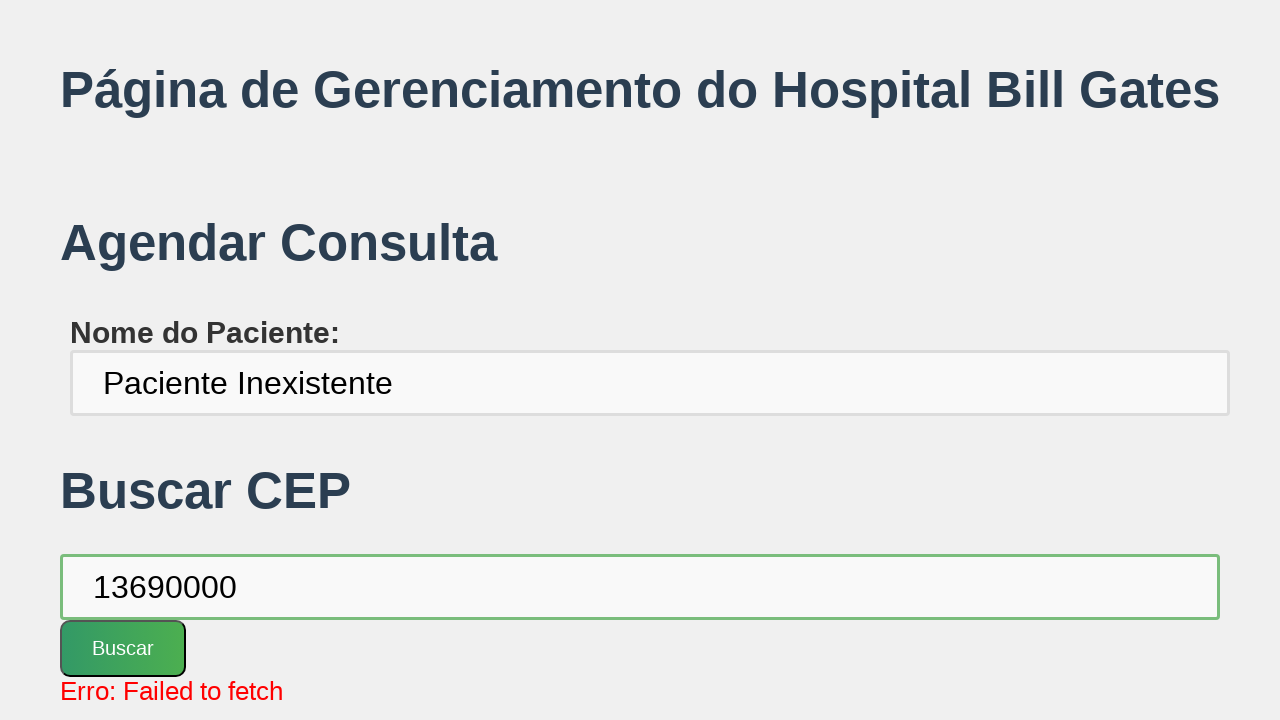

Filled appointment date field with '2024-12-04' on xpath=//*[@id='root']/div/div[3]/label/input
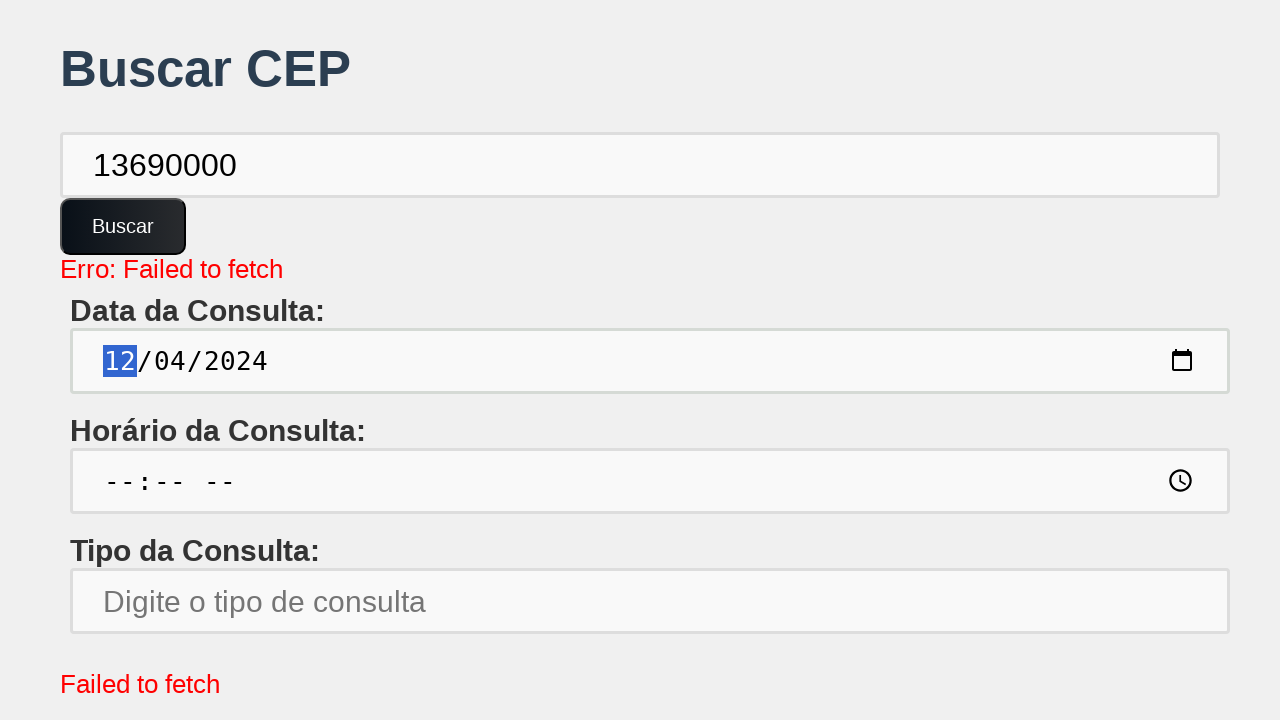

Filled appointment time field with '10:30' on xpath=//*[@id='root']/div/div[4]/label/input
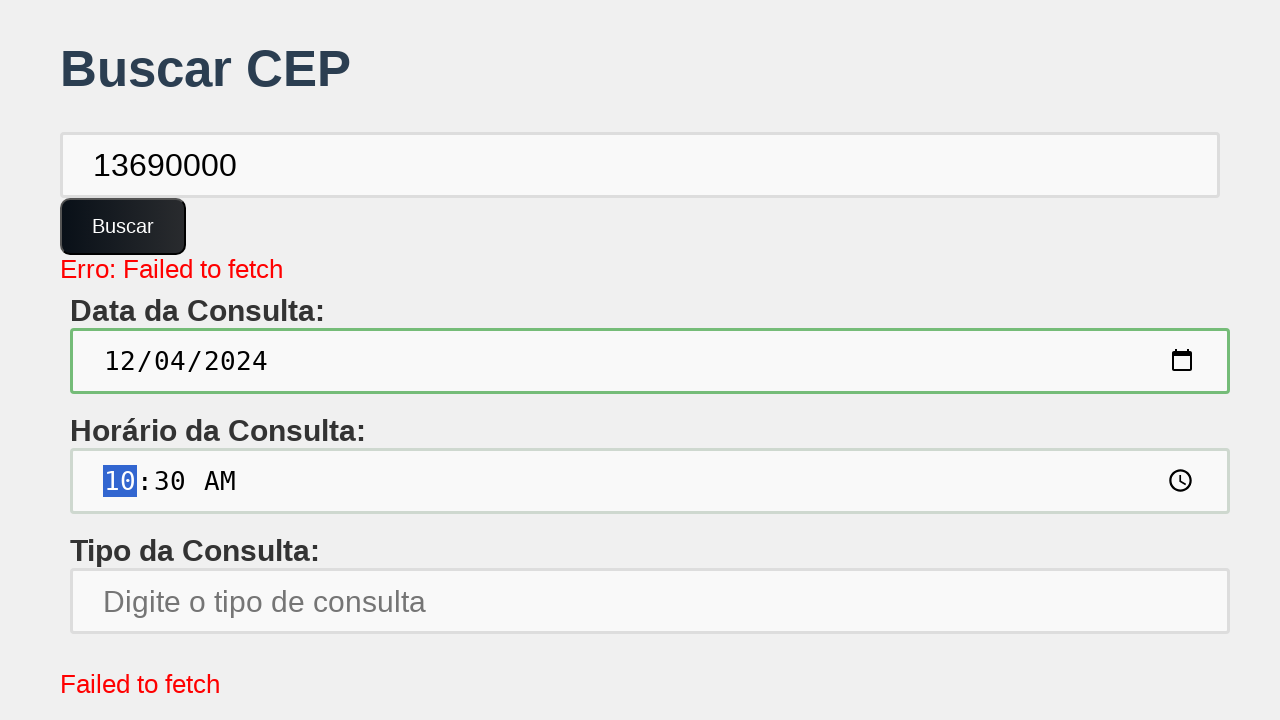

Filled specialty field with 'Otorrinolaringologista' on xpath=//*[@id='root']/div/div[5]/label/input
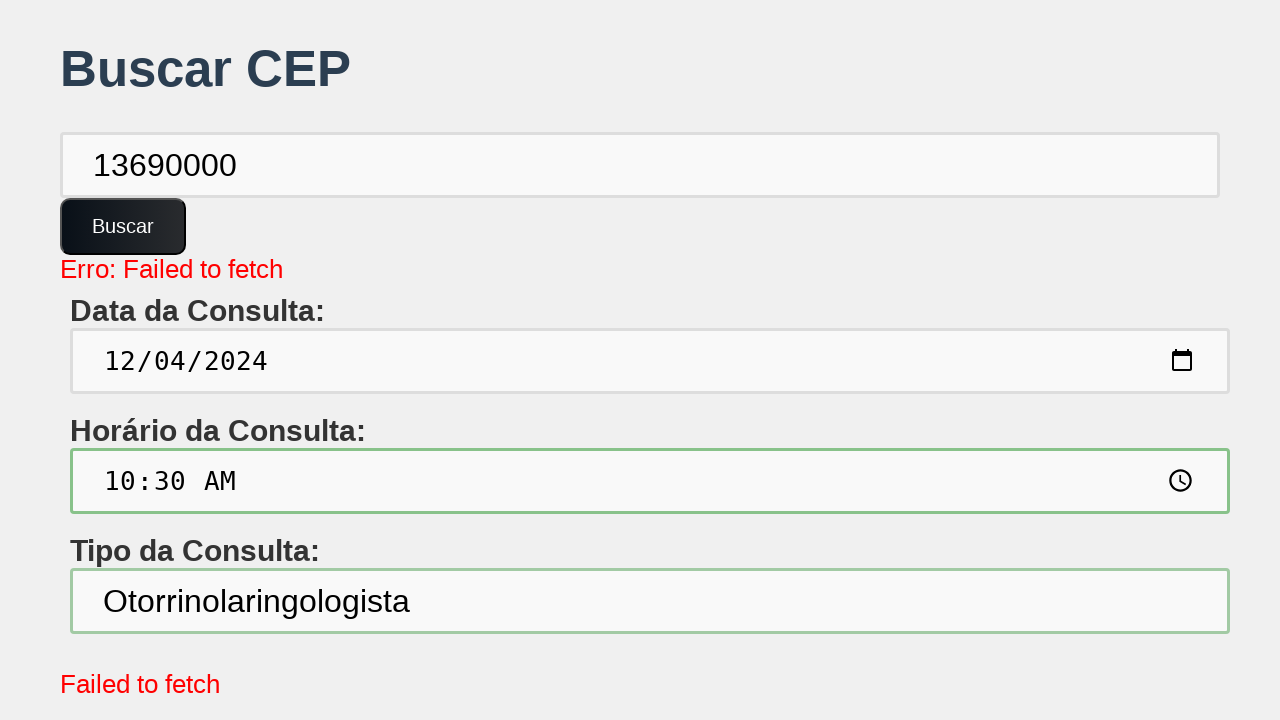

Clicked save button to save appointment for non-existent patient at (162, 612) on xpath=//*[@id='root']/div/button[1]
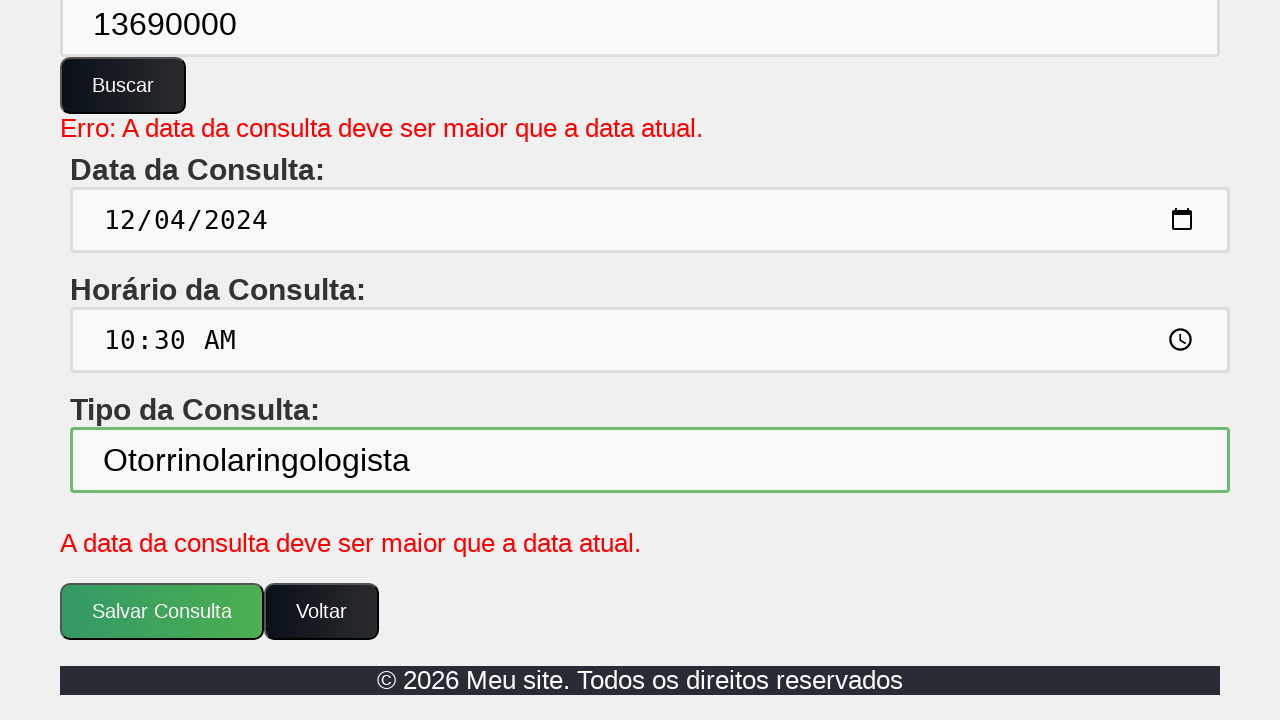

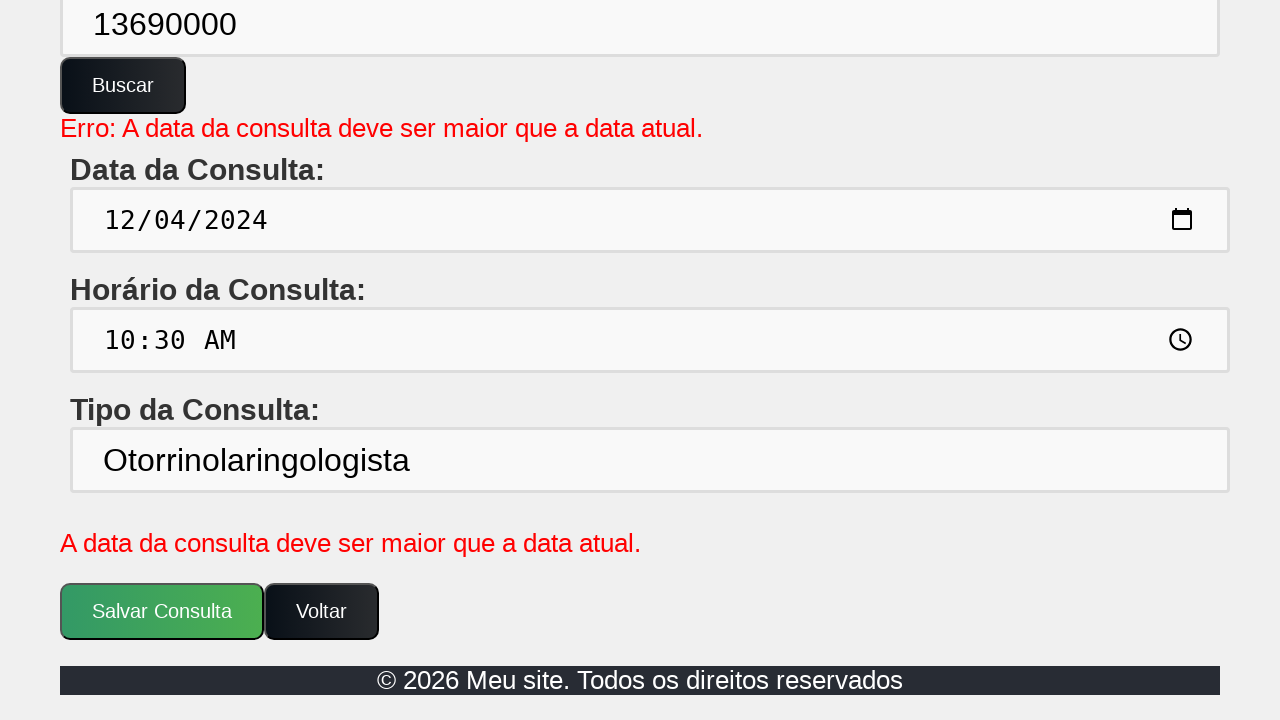